Tests drag and drop functionality by dragging an element and dropping it onto another element within an iframe

Starting URL: http://jqueryui.com/droppable/

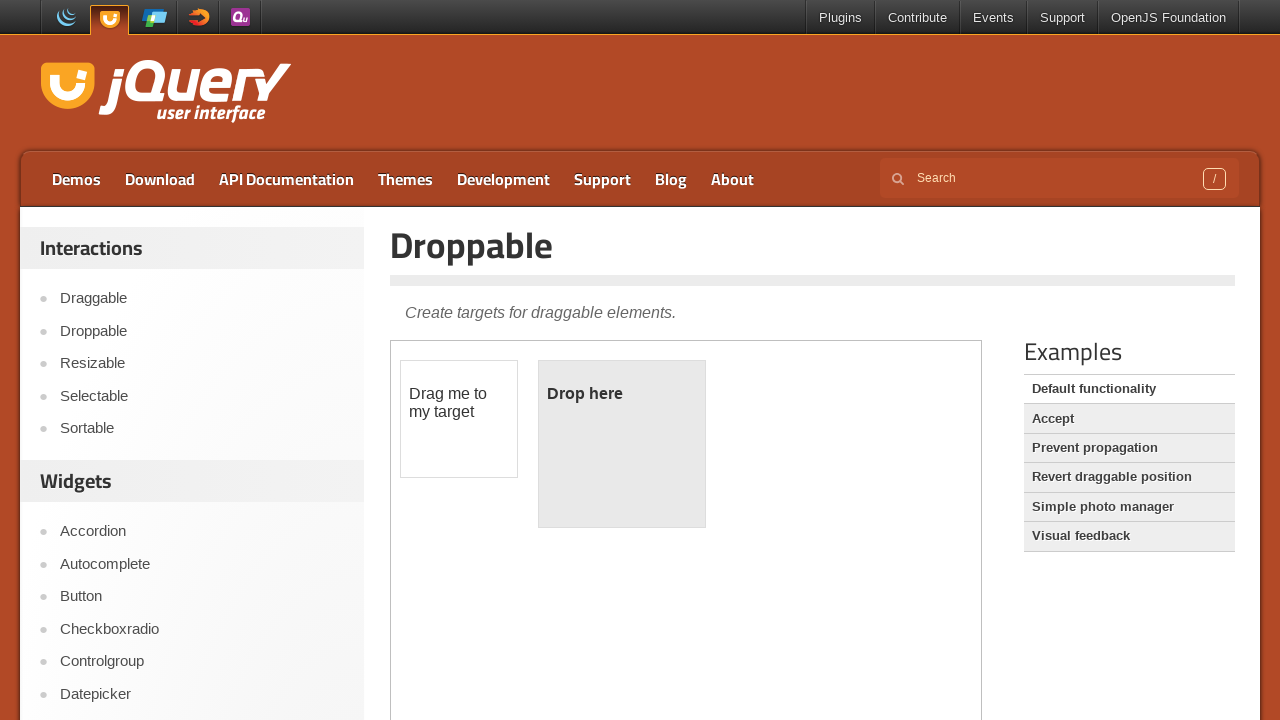

Waited for draggable element to load in iframe
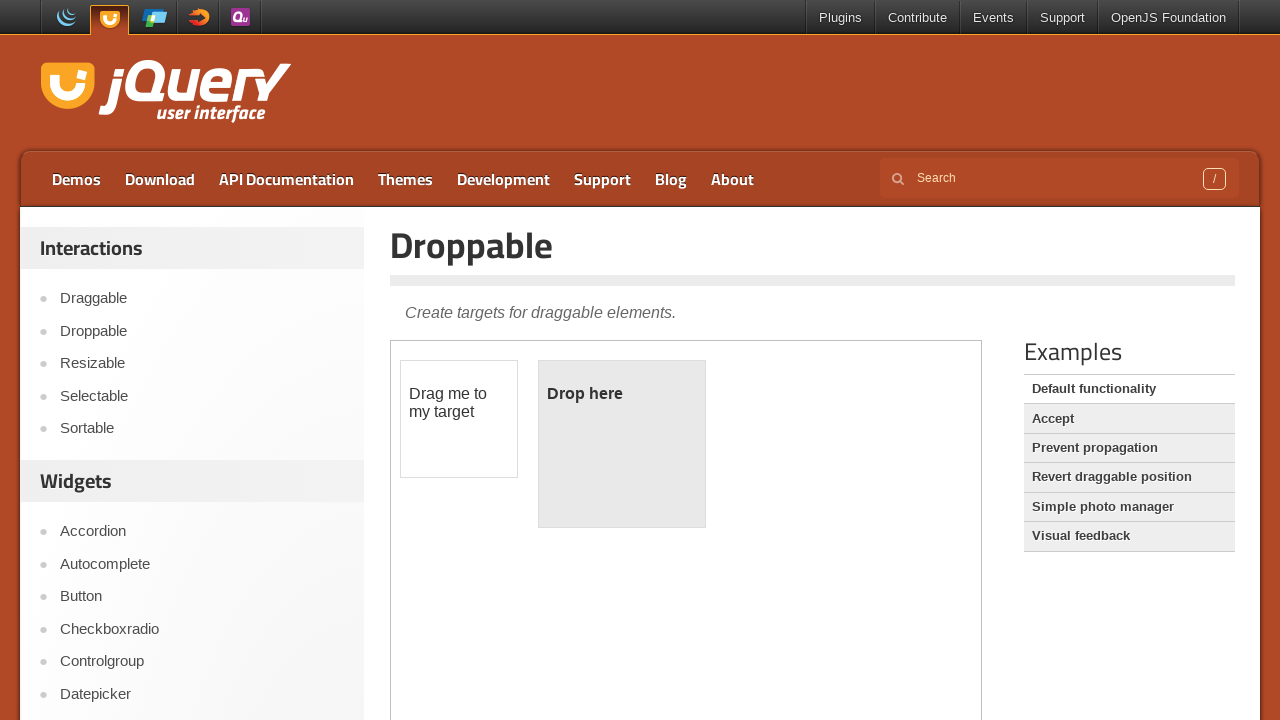

Located the iframe containing drag and drop demo
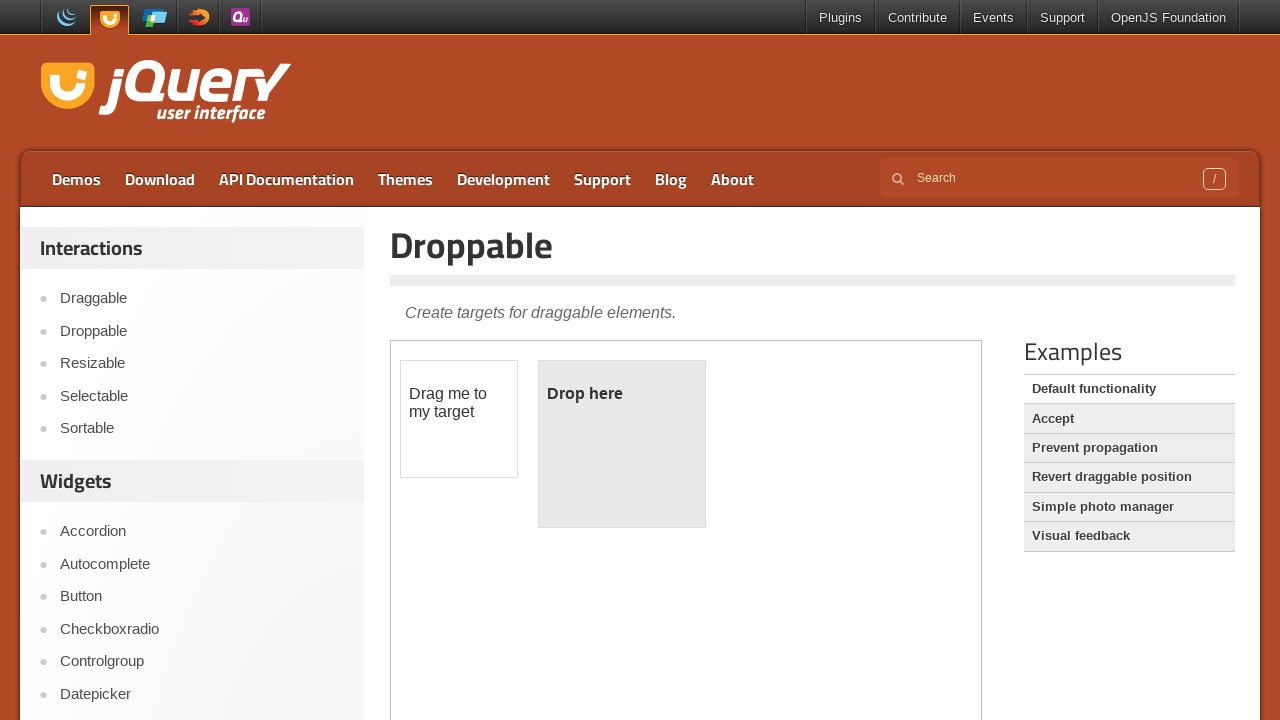

Located the draggable element
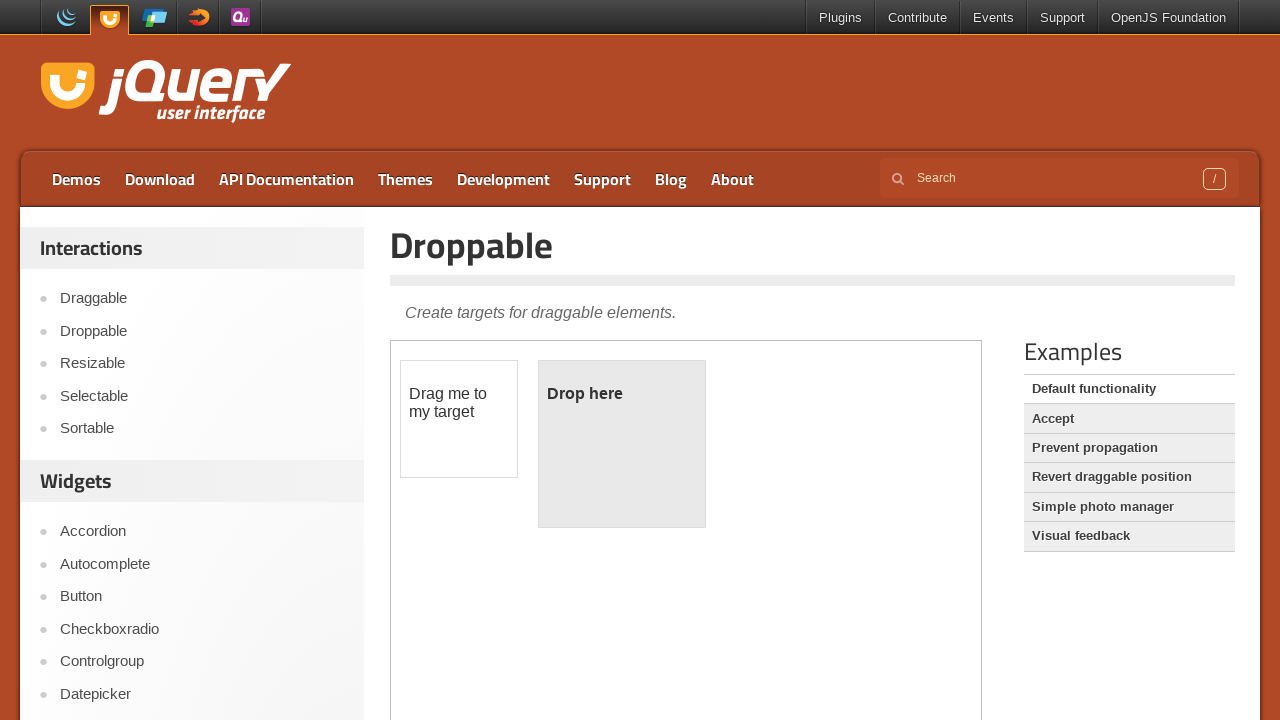

Located the droppable element
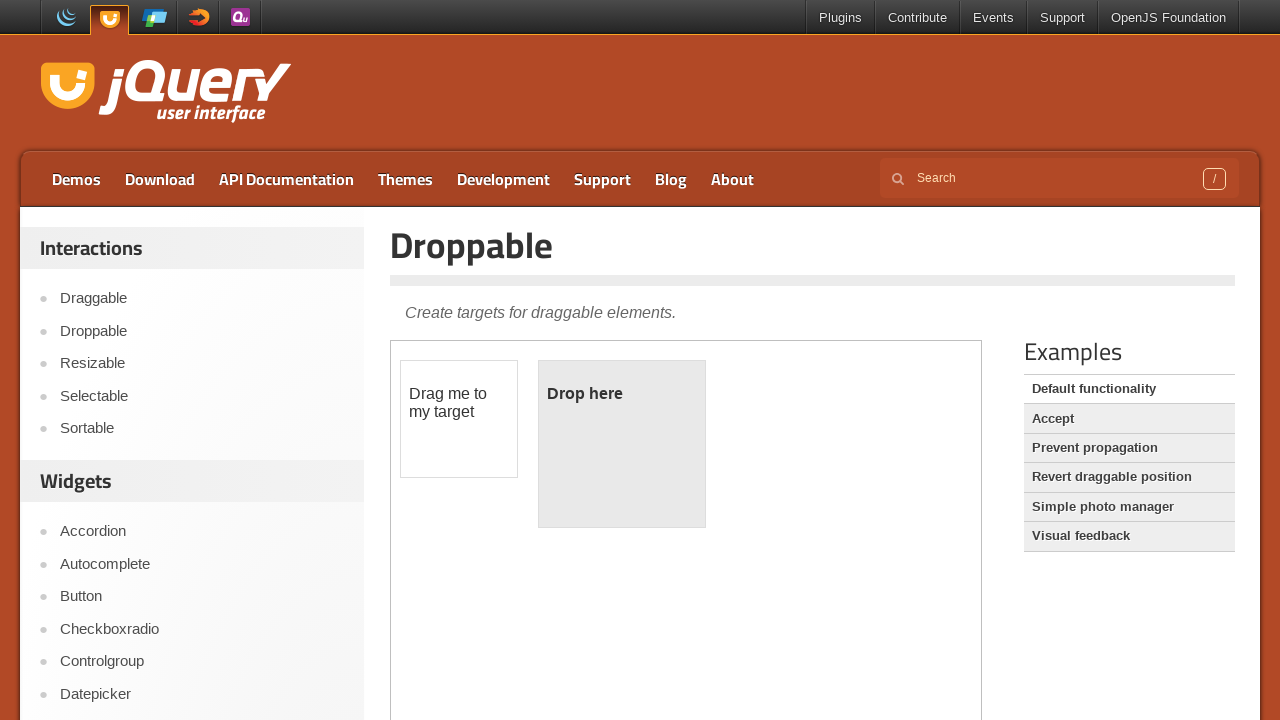

Dragged draggable element onto droppable element at (622, 444)
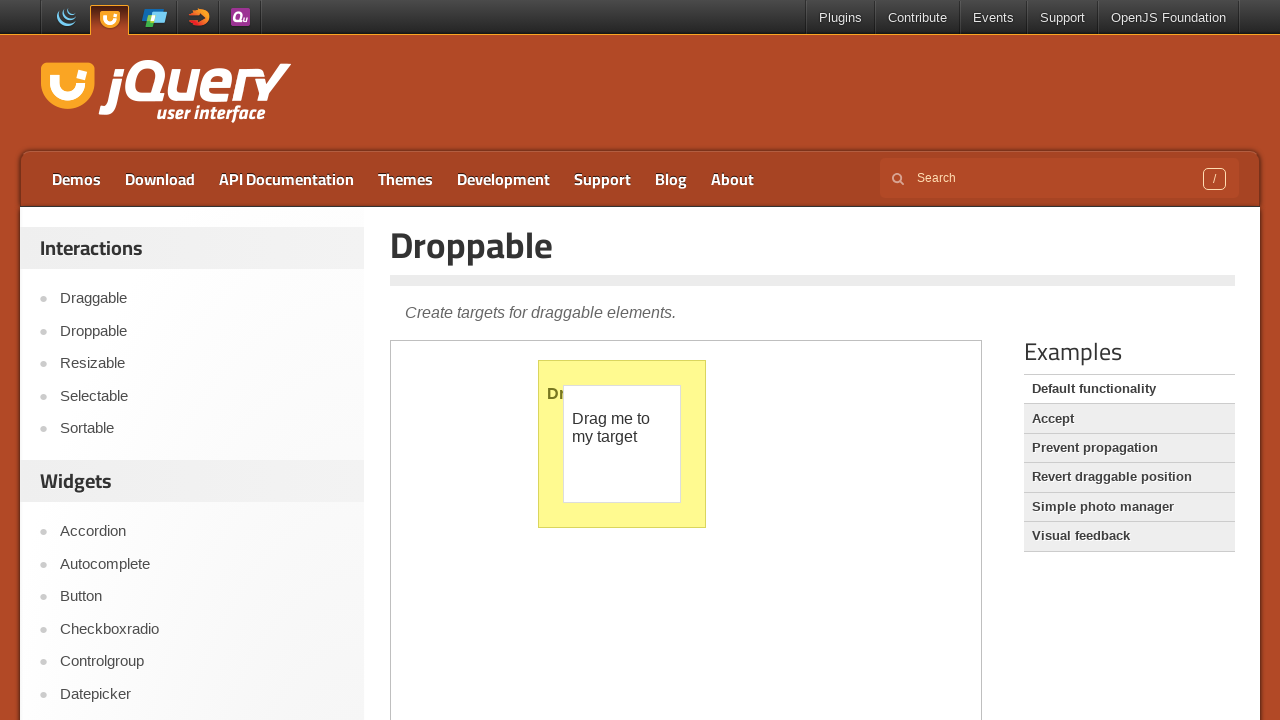

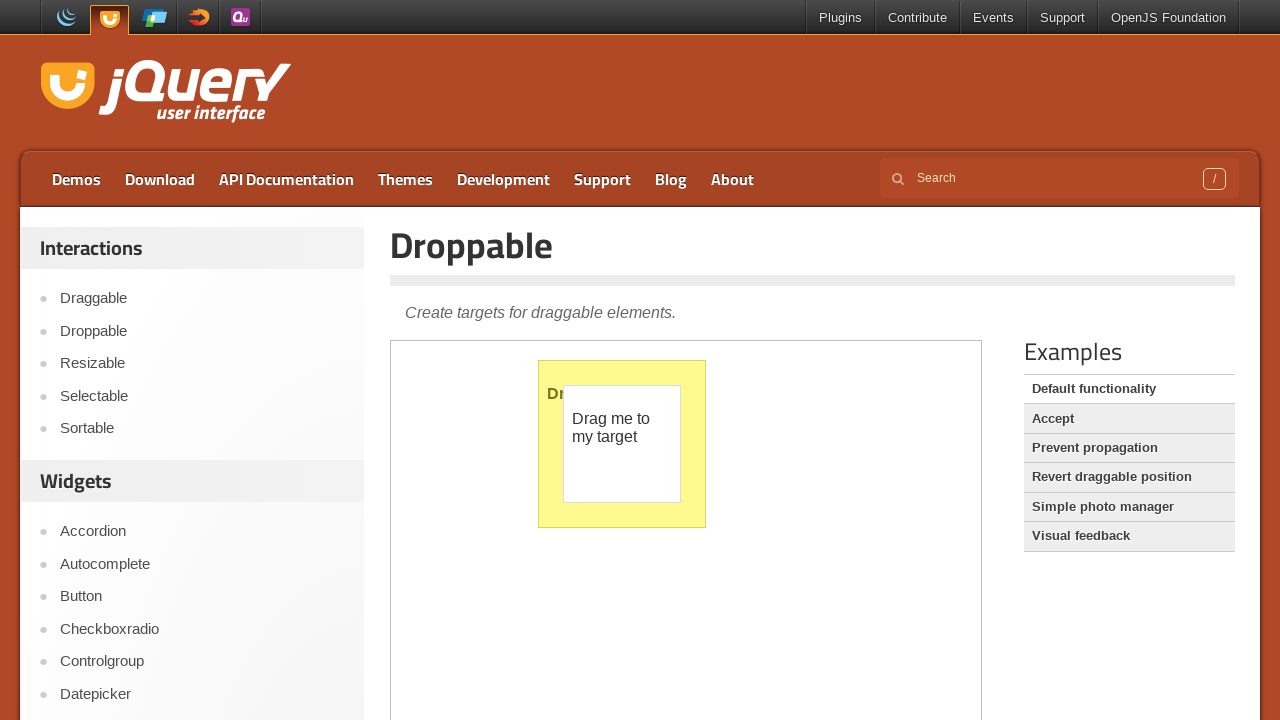